Tests handling of a redirect scenario where a button opens a new window, then fills in a calculated answer based on a value displayed on the new page and submits the form.

Starting URL: http://suninjuly.github.io/redirect_accept.html

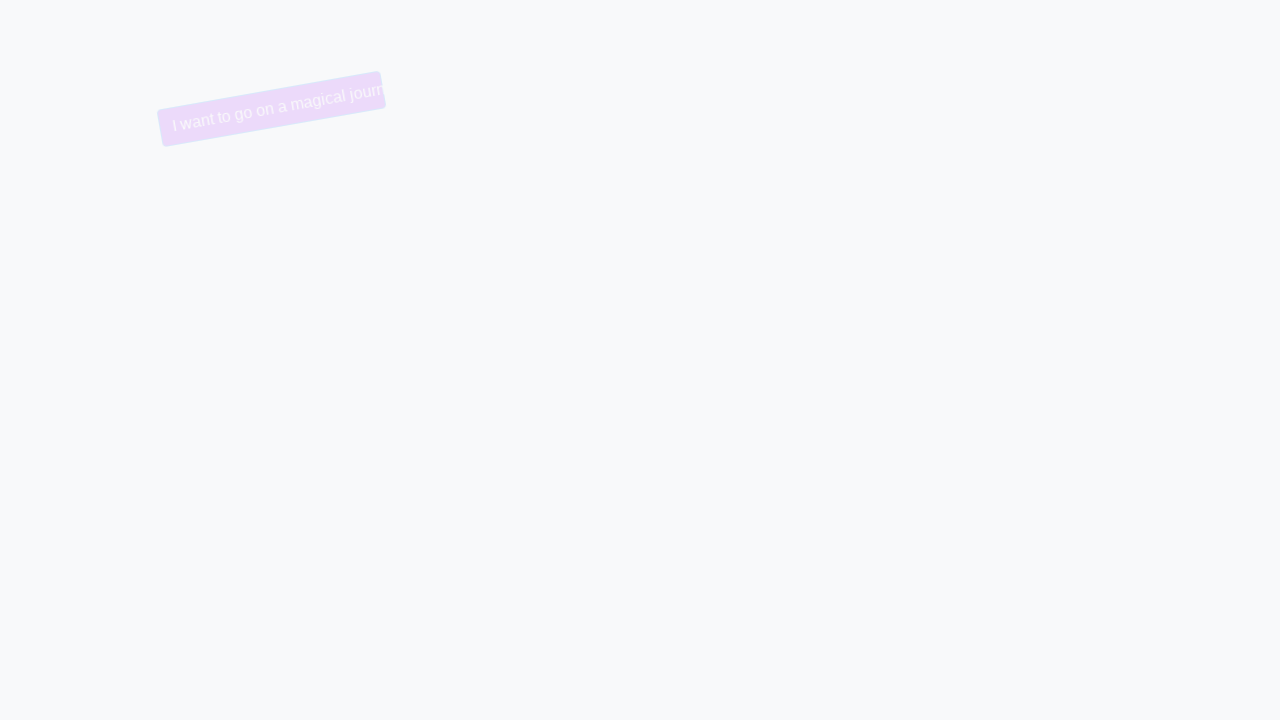

Removed 'trollface' CSS class to reveal the button
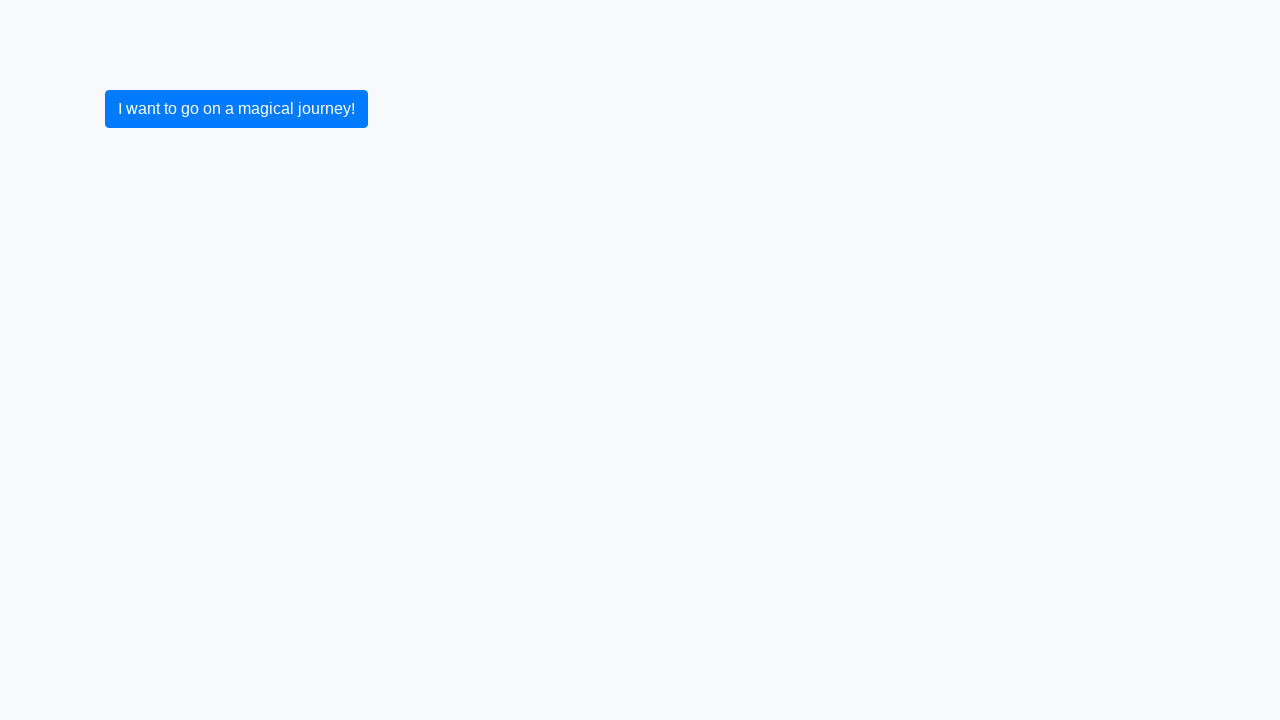

Clicked primary button to initiate redirect at (236, 109) on .btn.btn-primary
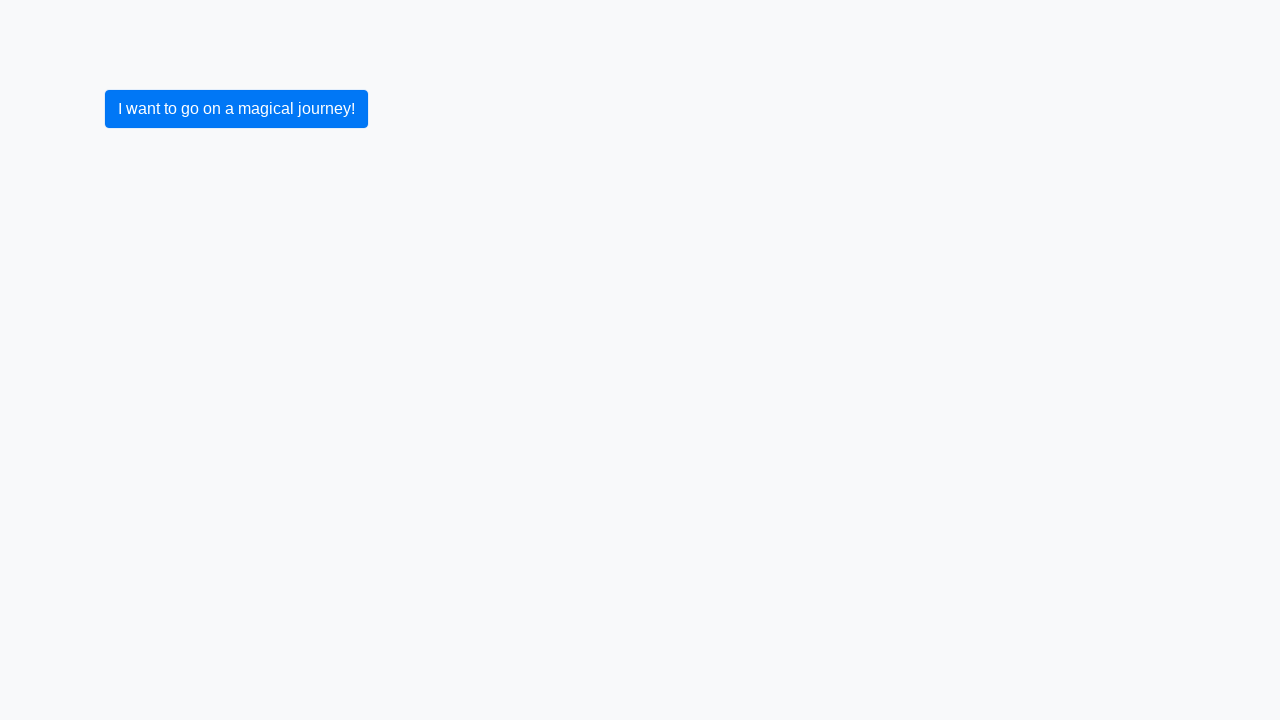

New page opened in response to button click at (236, 109) on .btn.btn-primary
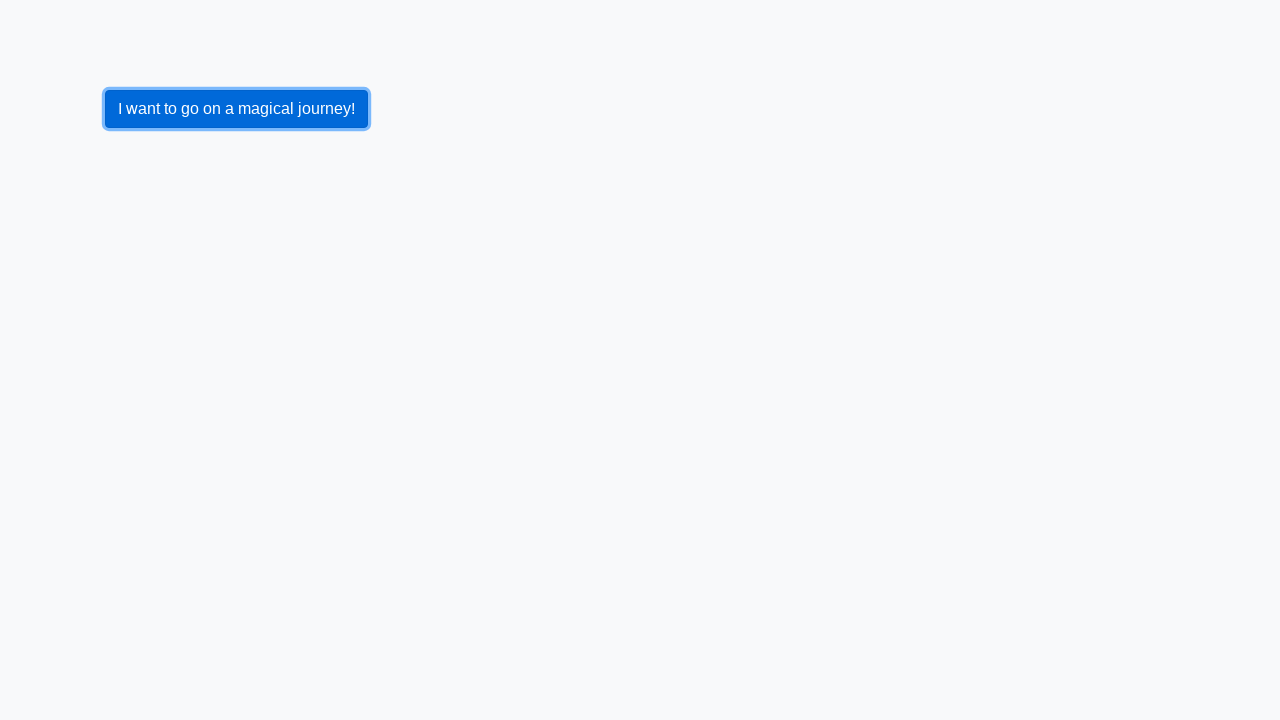

New page finished loading
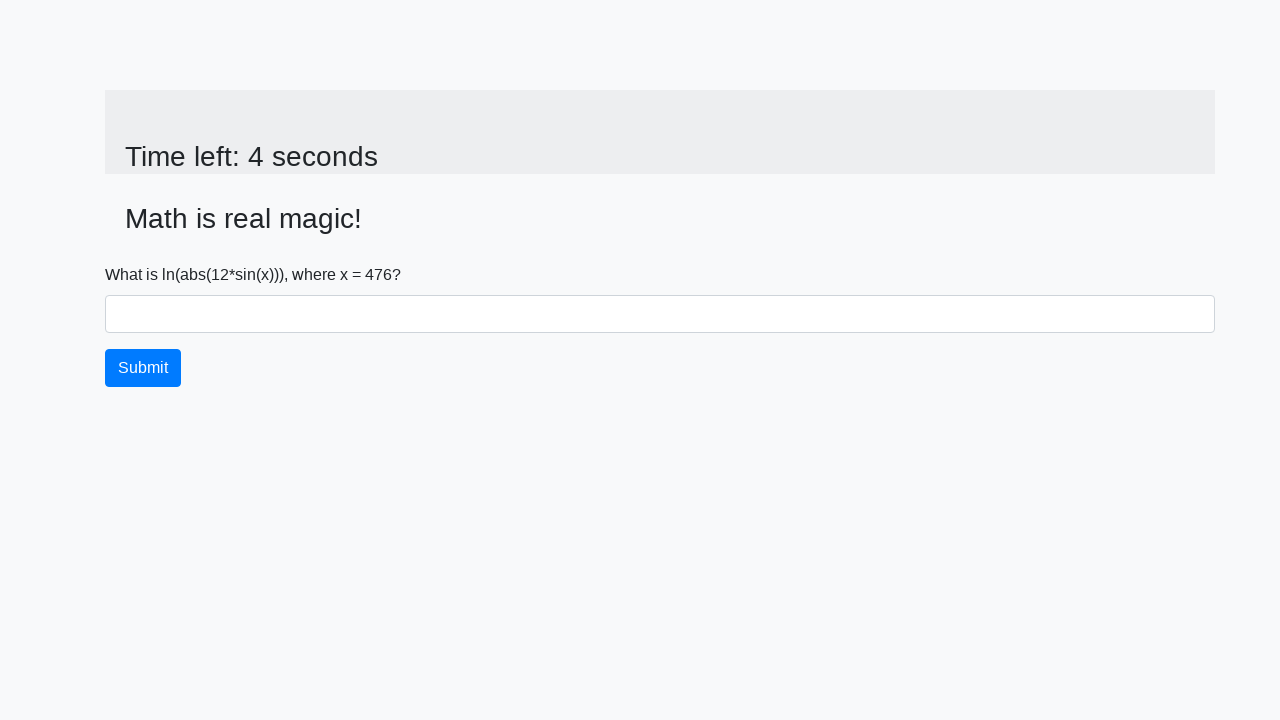

Retrieved input value from new page: 476
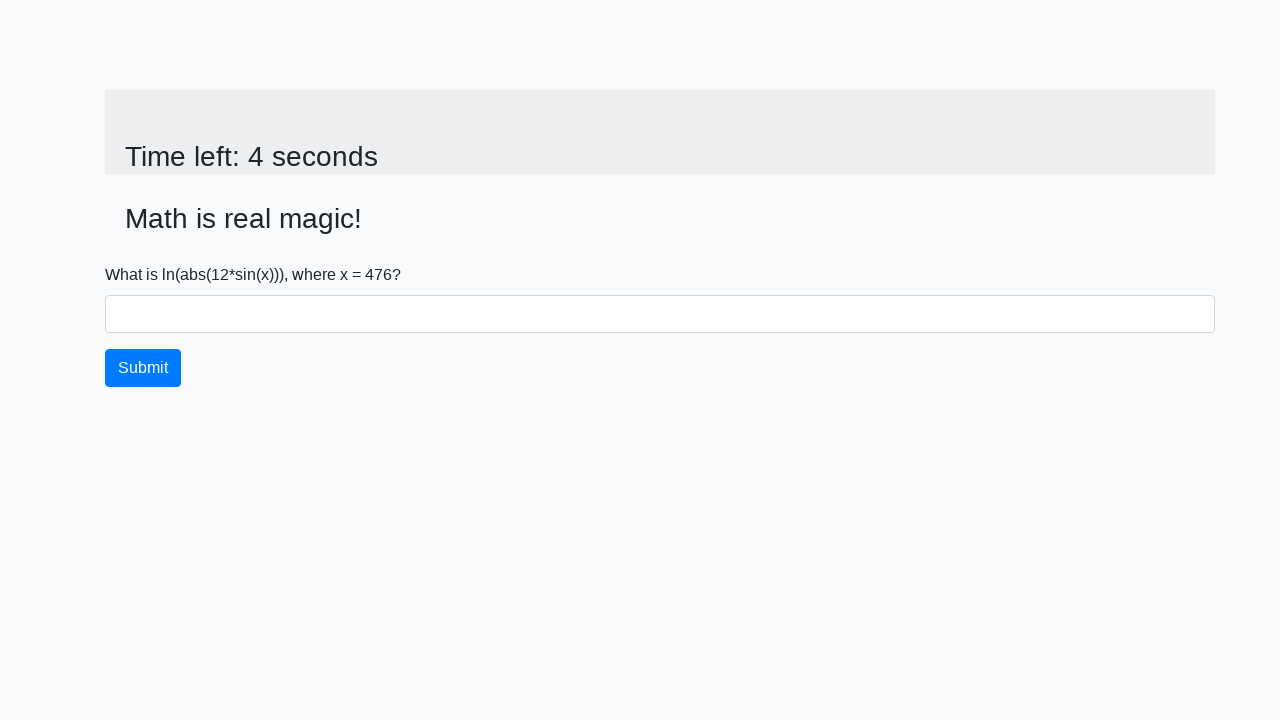

Calculated answer: 2.4837197029820066
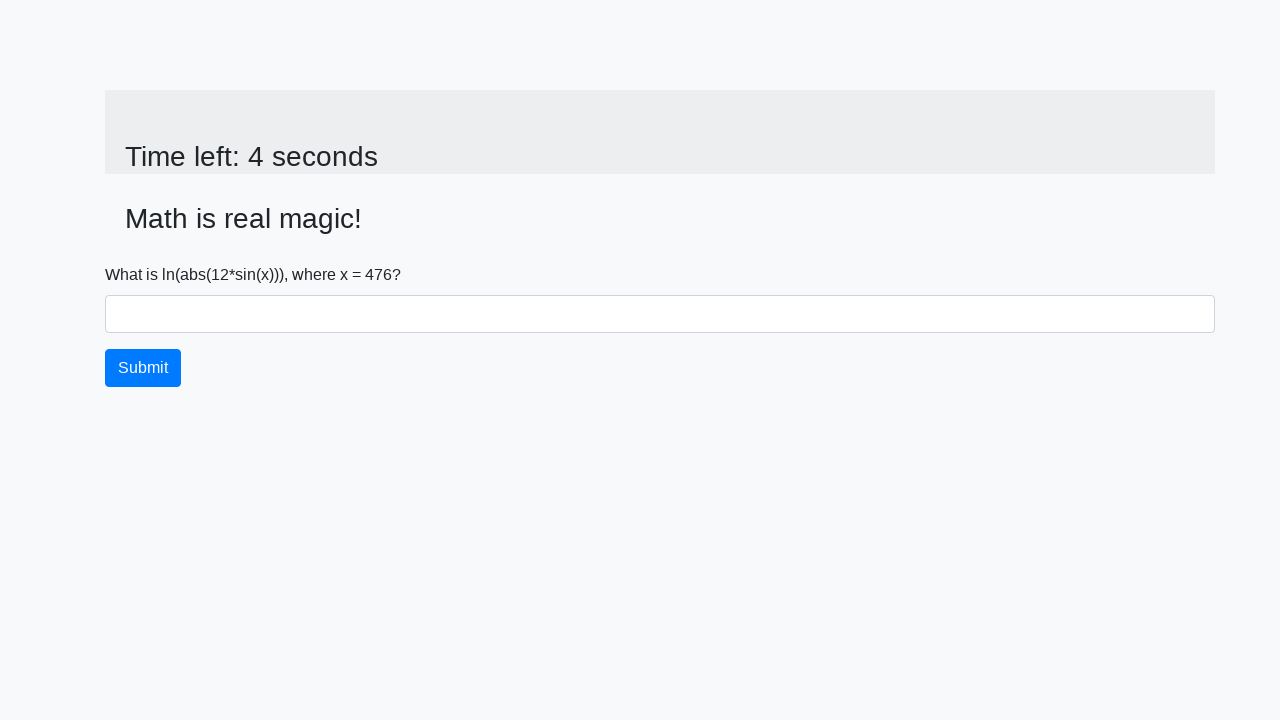

Filled answer field with calculated value on #answer
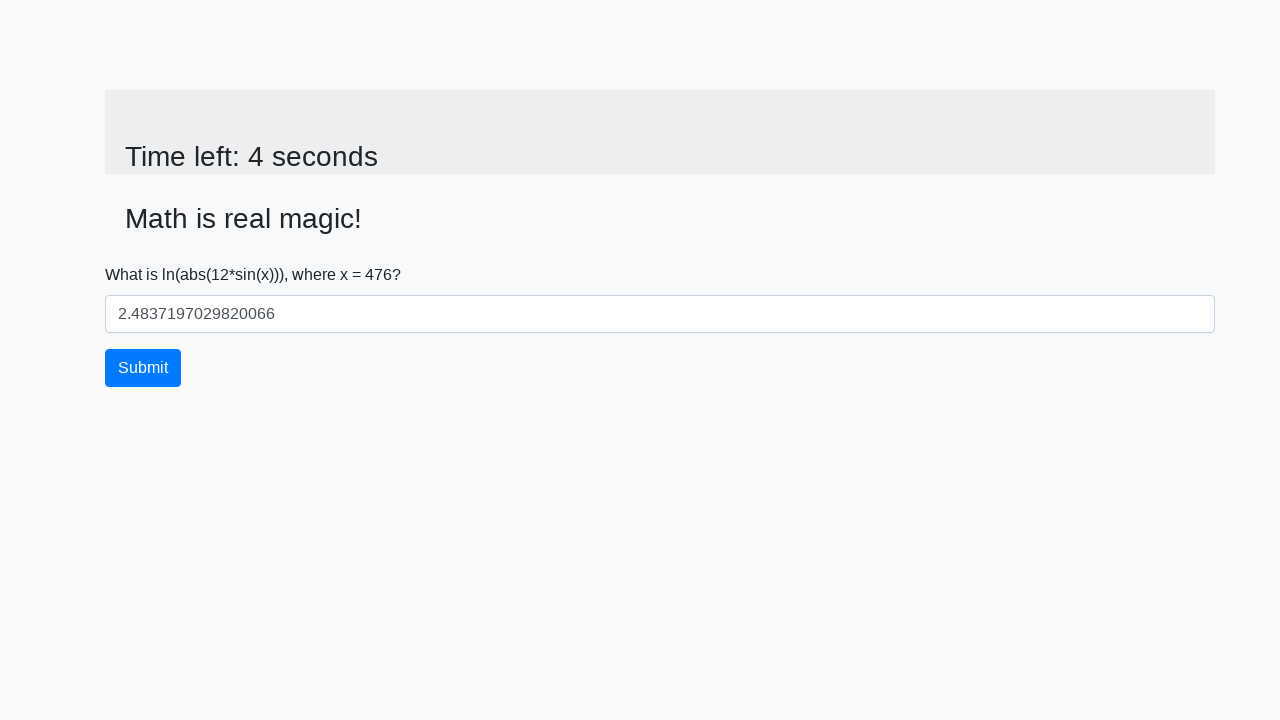

Clicked submit button to submit form at (143, 368) on .btn.btn-primary
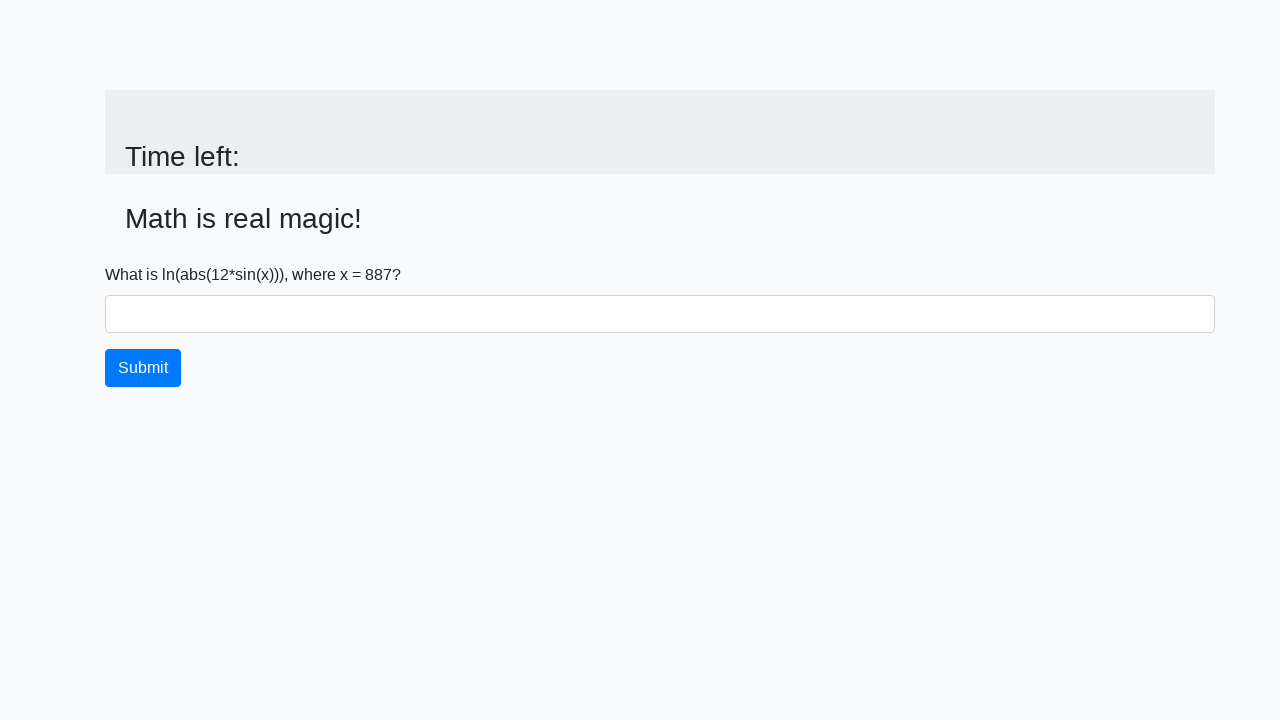

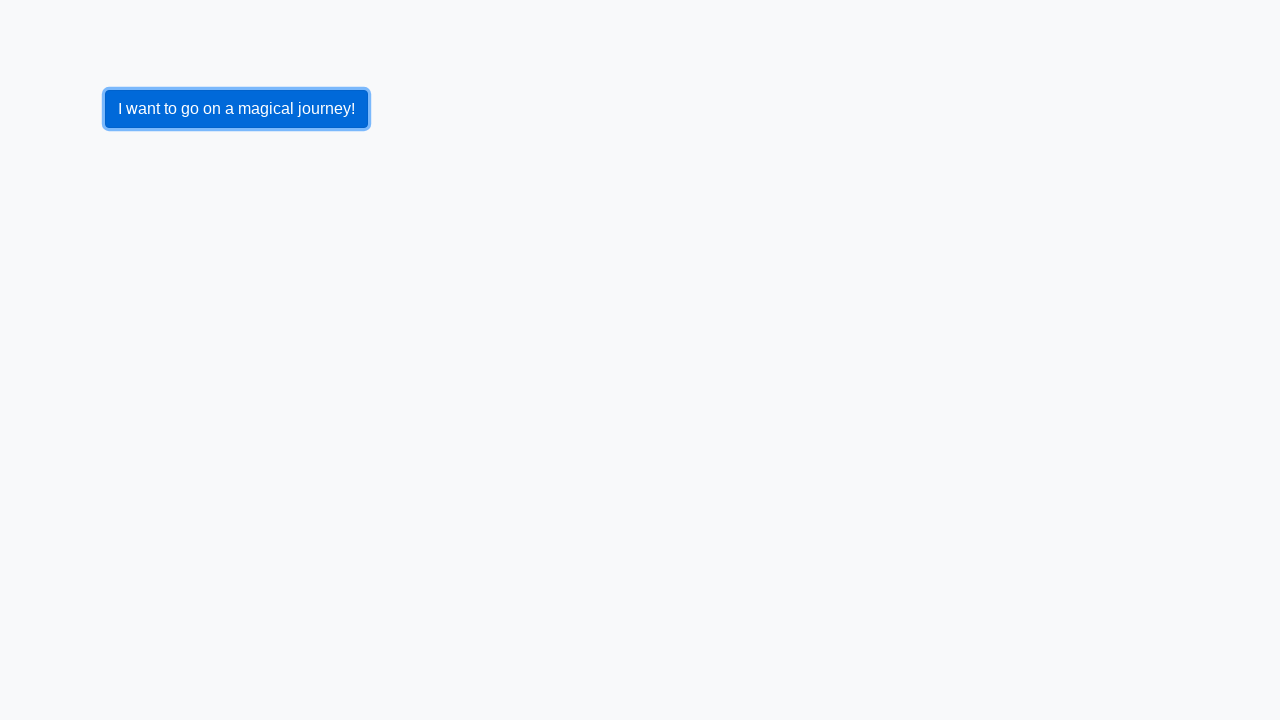